Navigates to qacart.com, maximizes the window, and retrieves the page title

Starting URL: https://qacart.com/

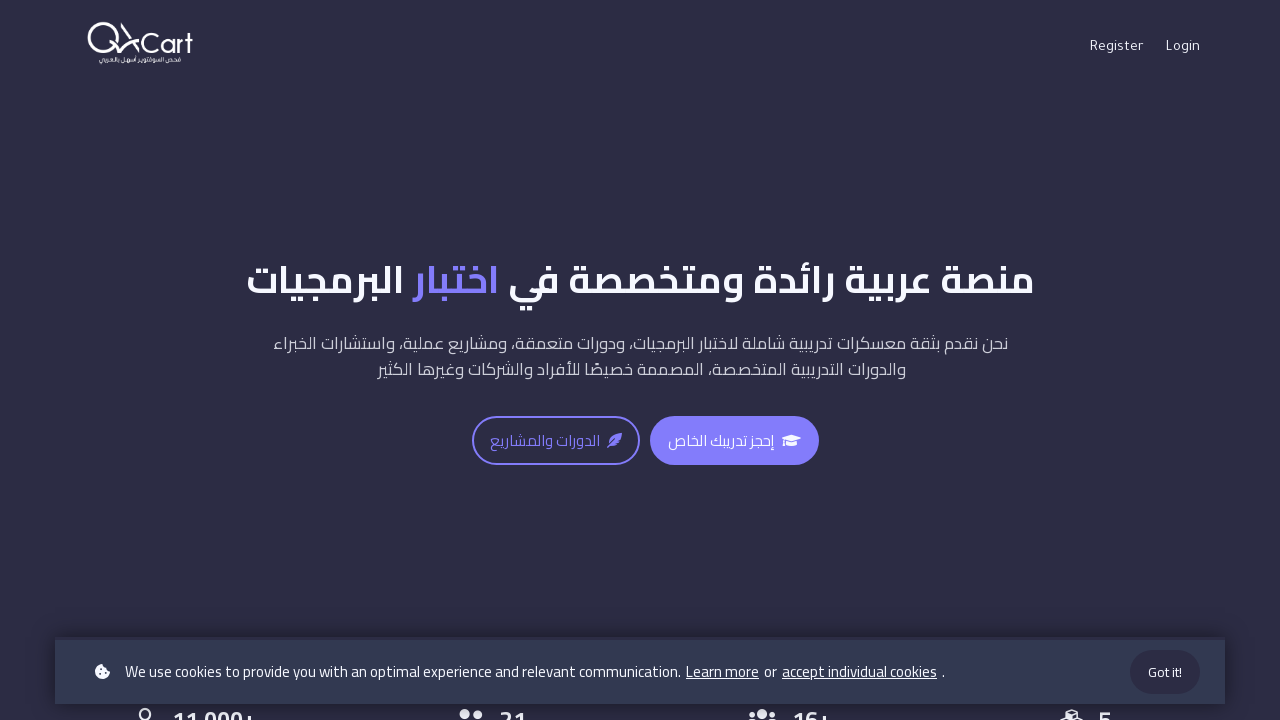

Navigated to https://qacart.com/
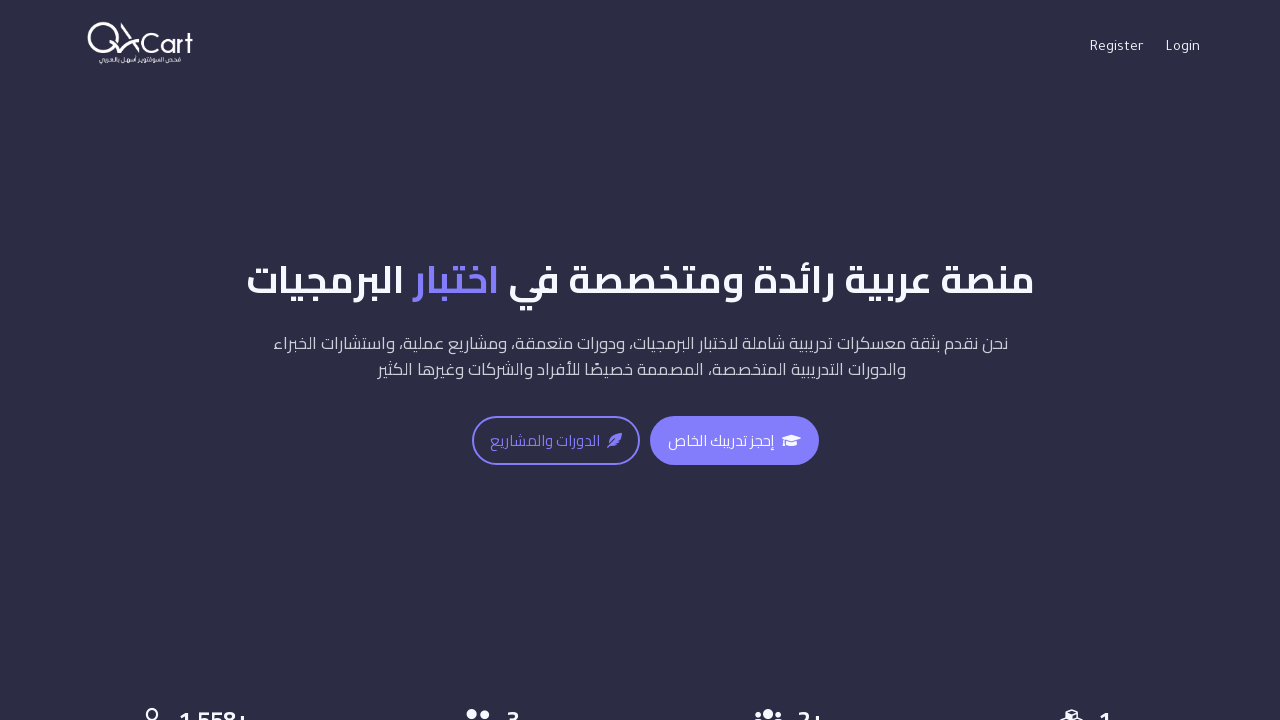

Maximized window to 1920x1080
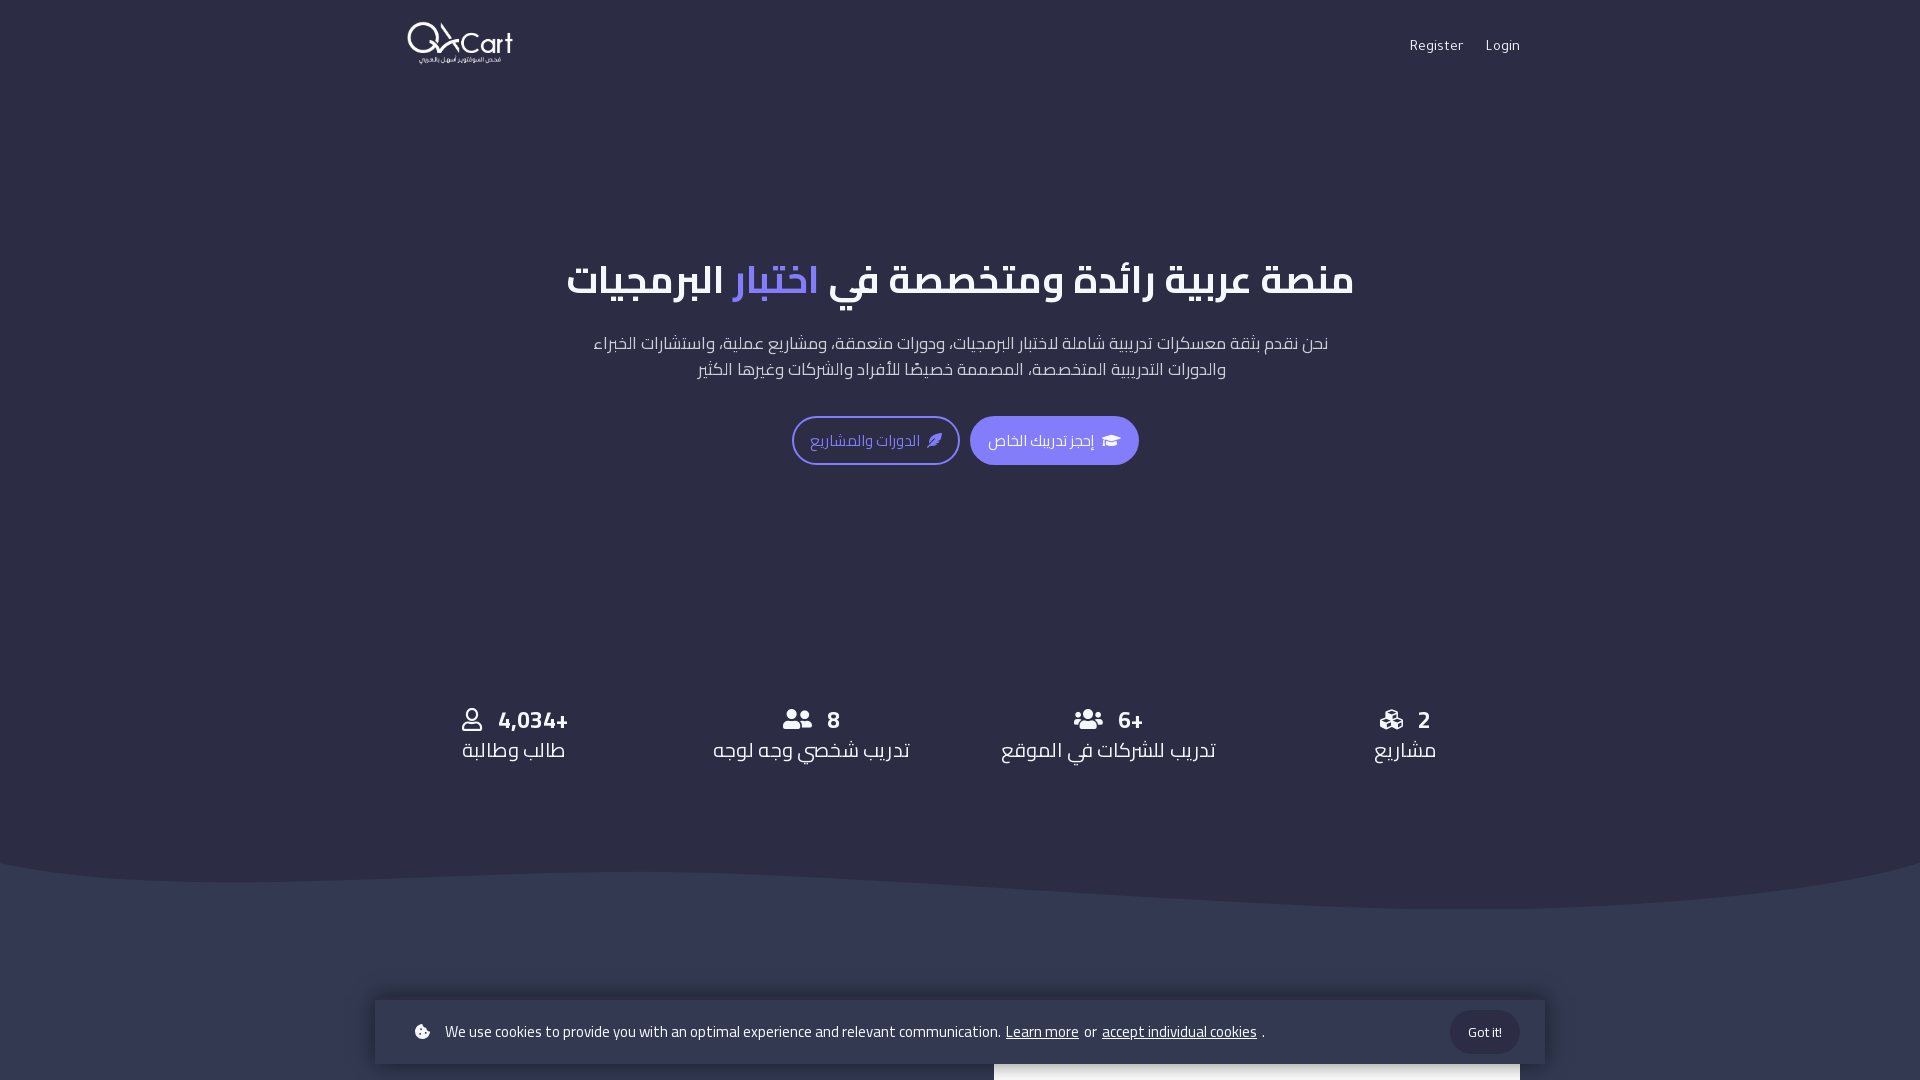

Page DOM content loaded
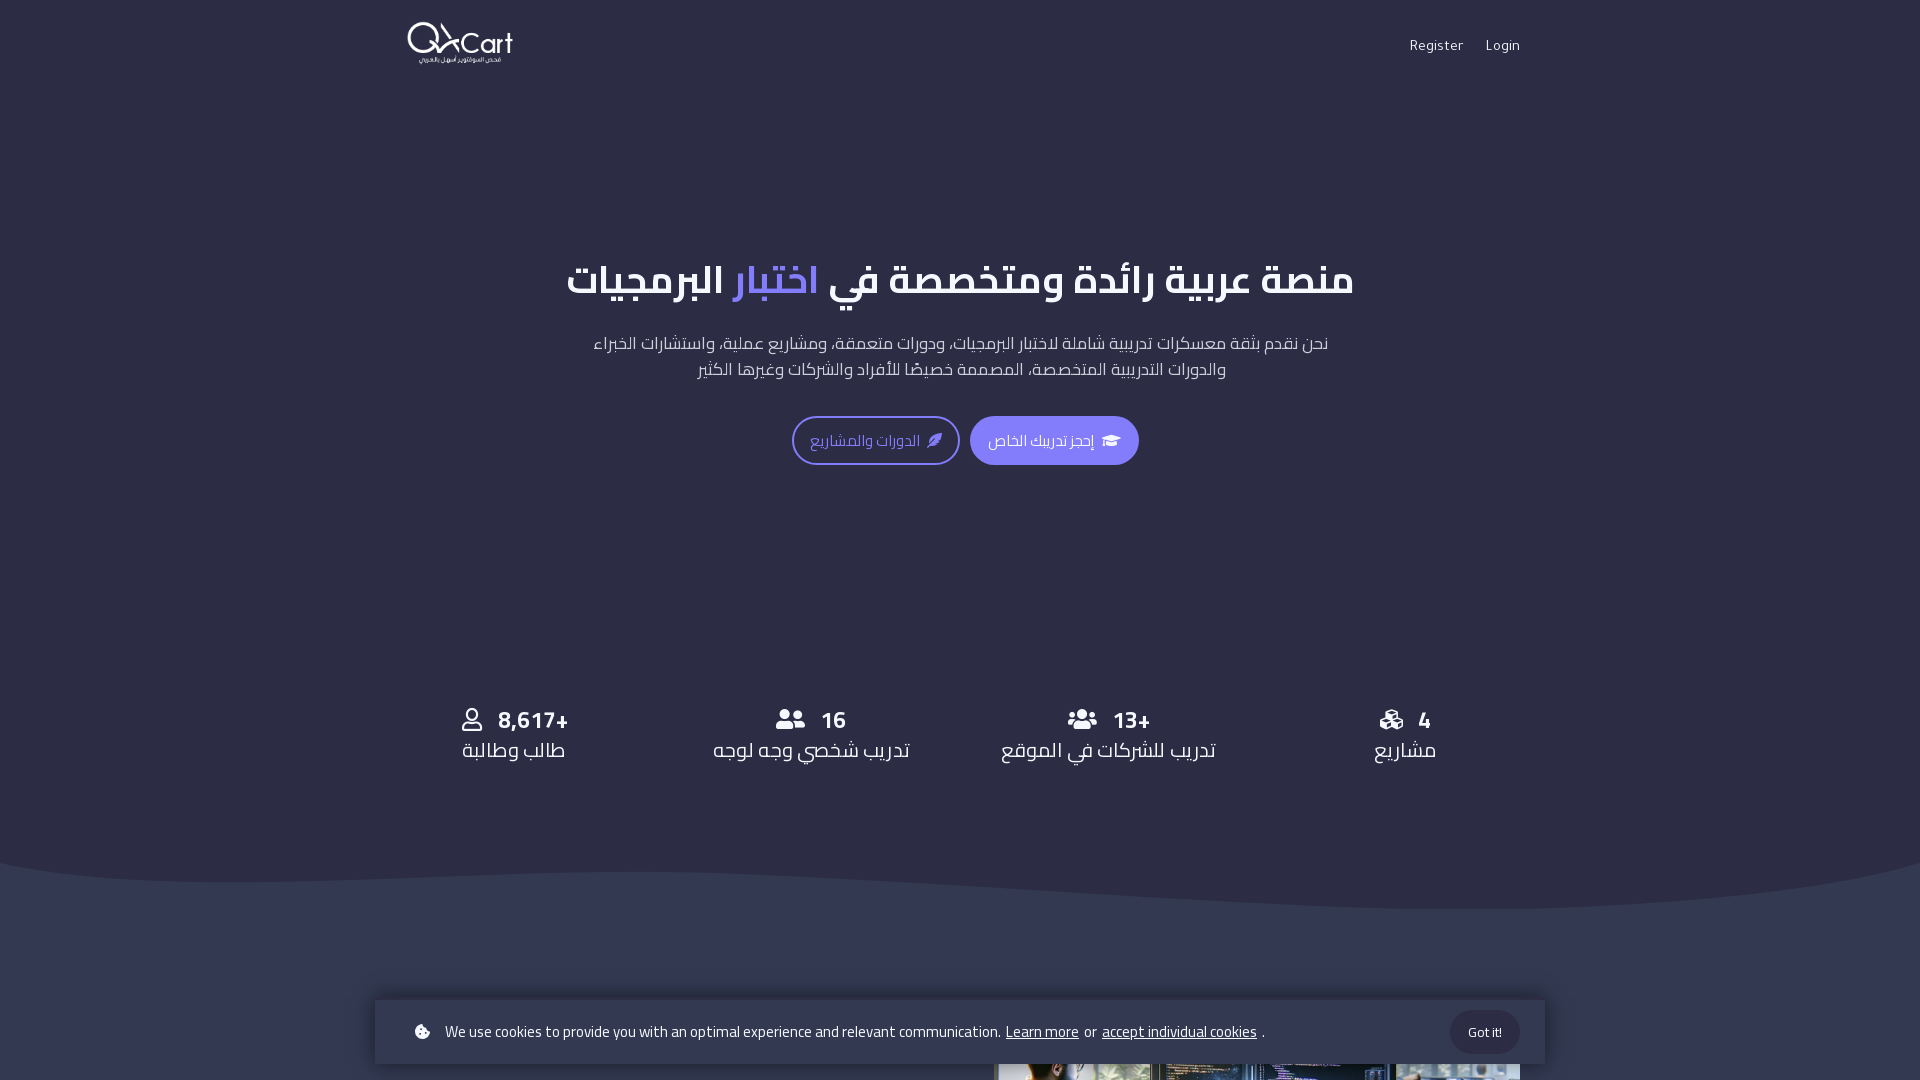

Retrieved page title: متخصصون في فحص السوفتوير
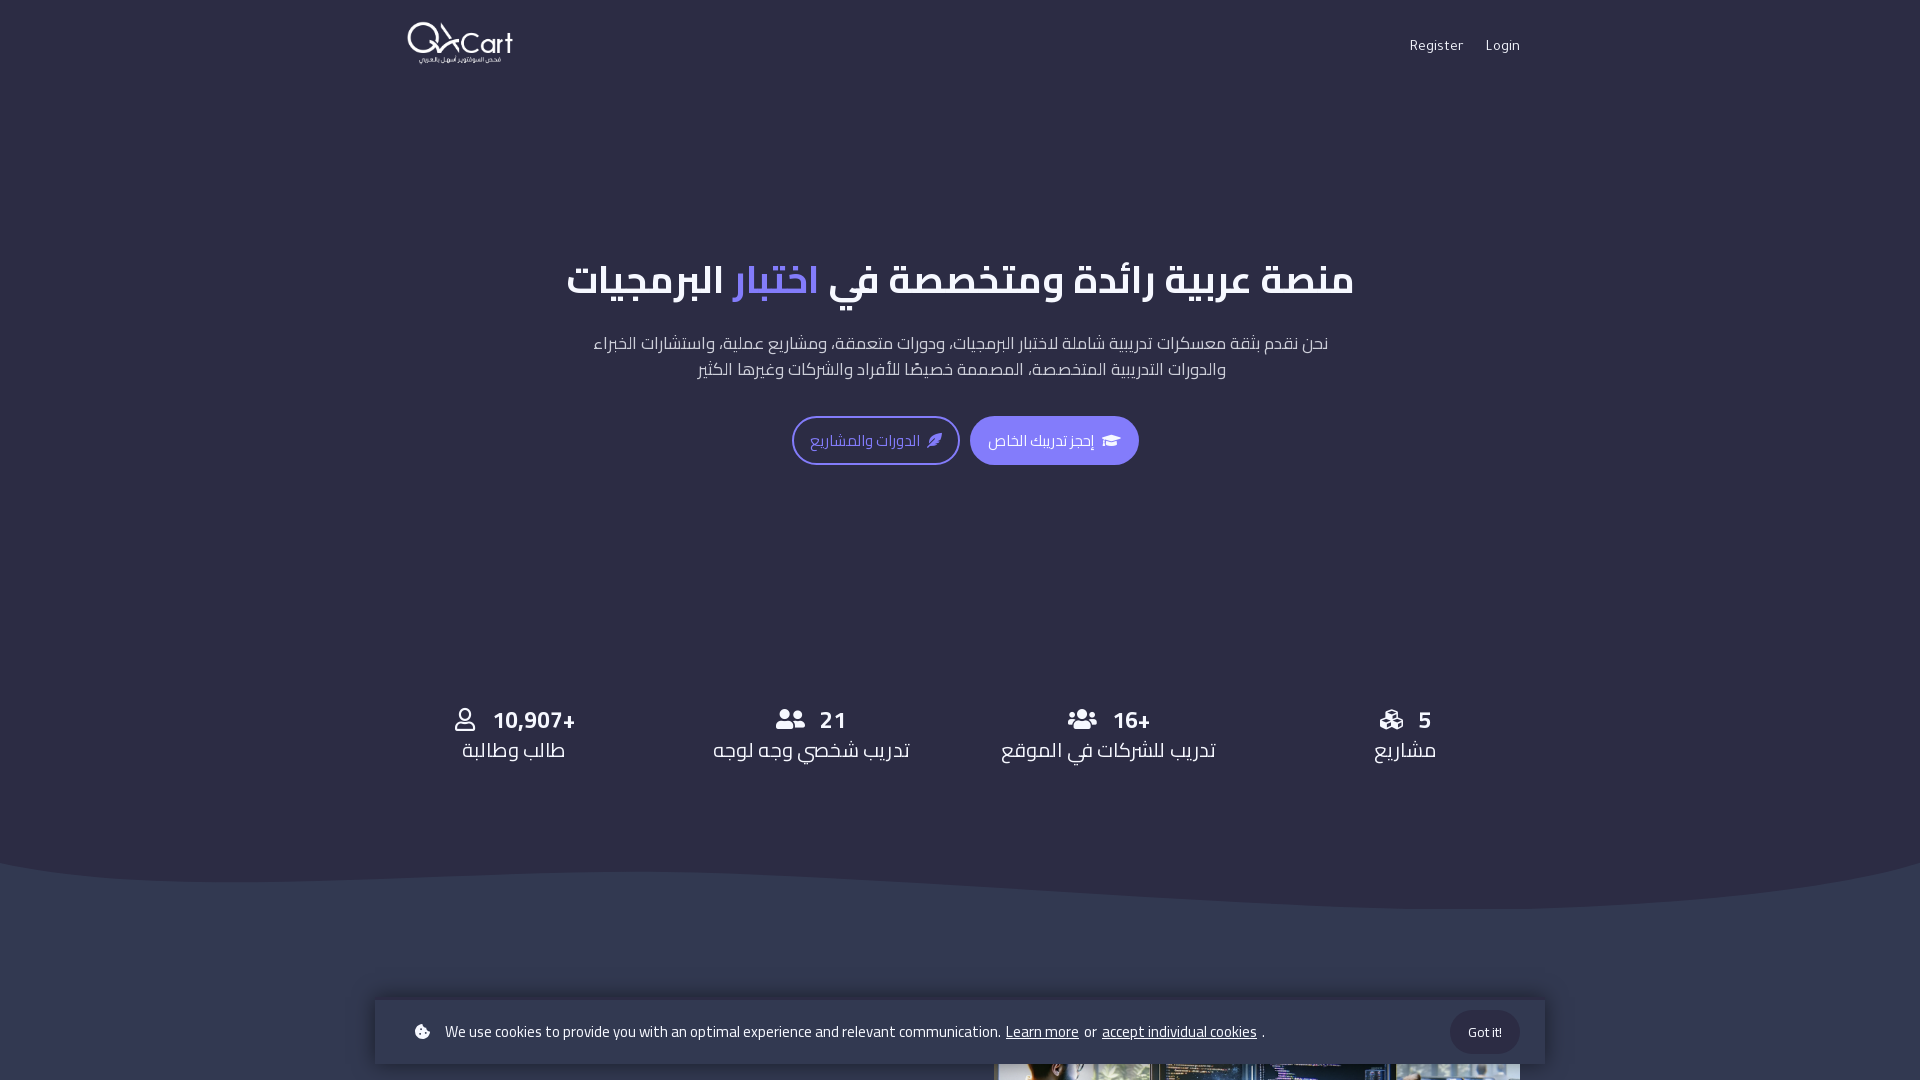

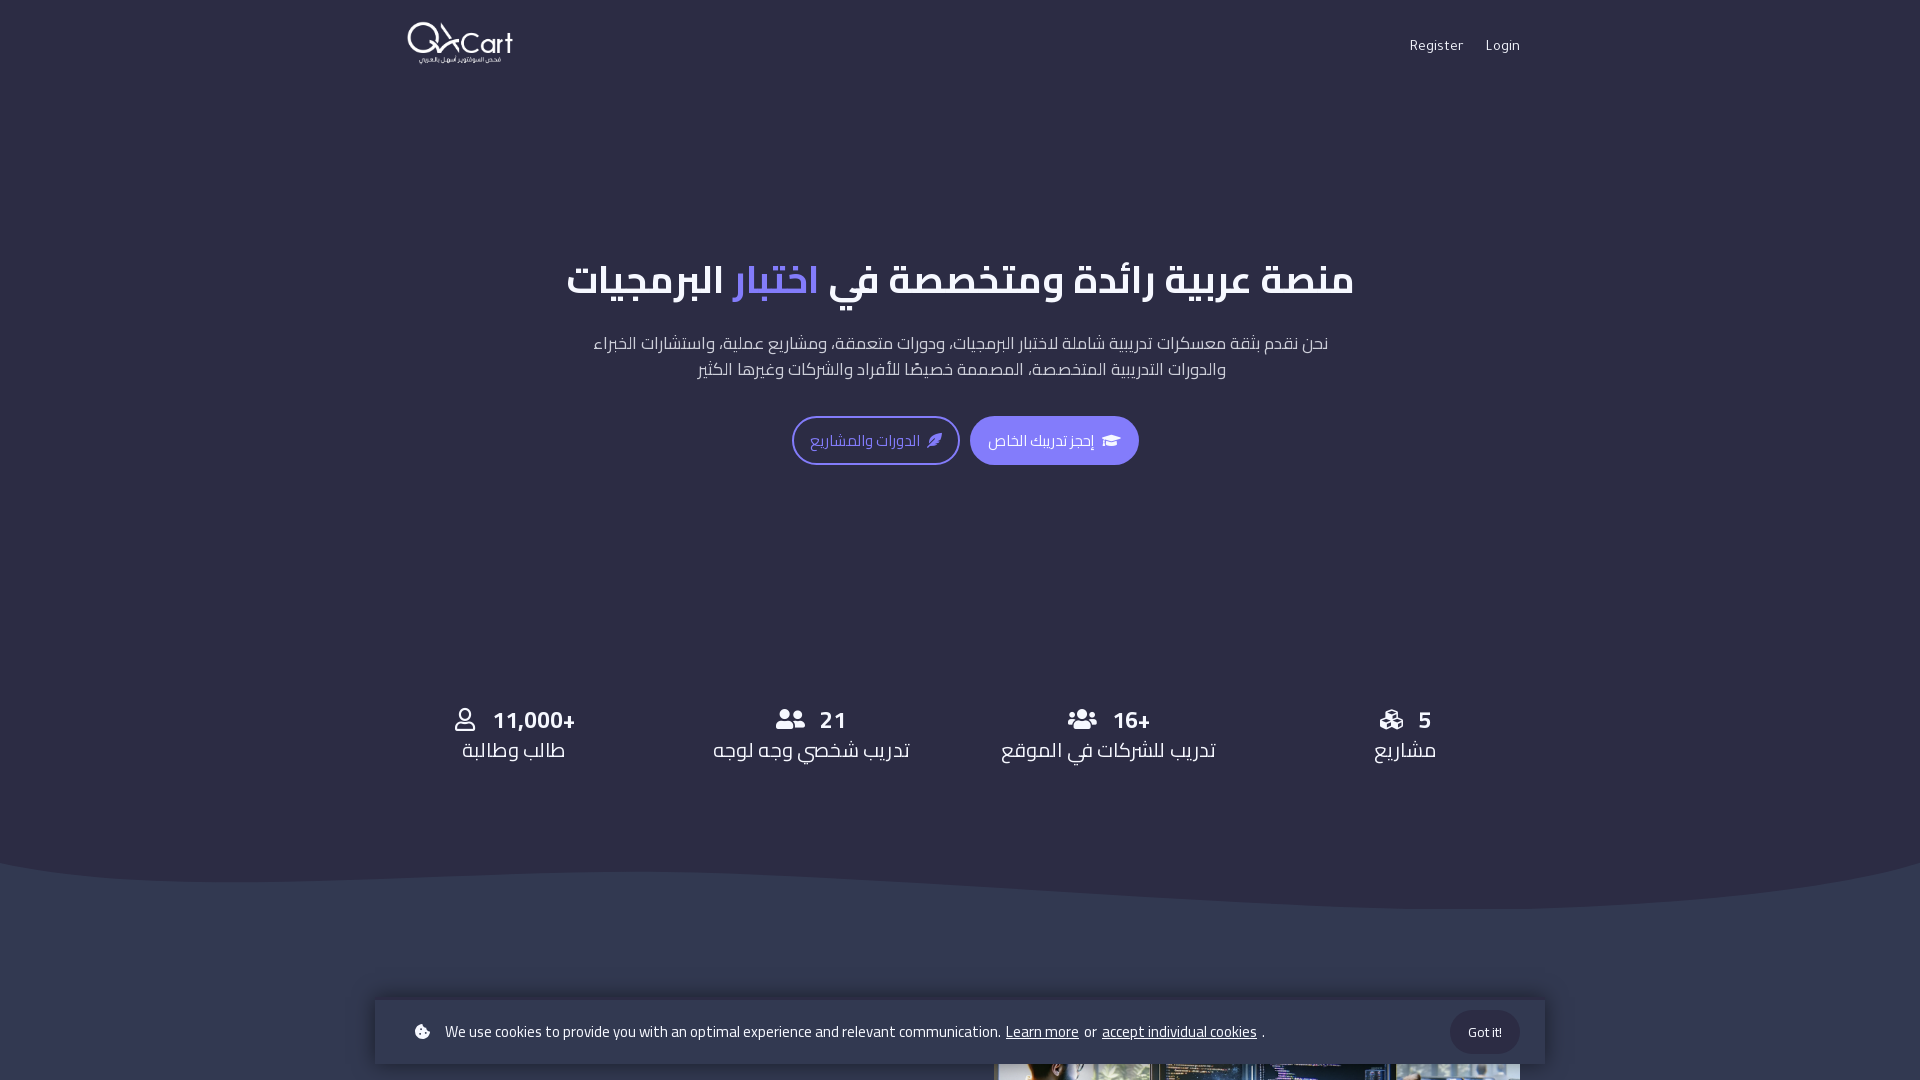